Navigates to Turkish weather service website for a specific city and verifies that weather forecast elements for 5 days are displayed

Starting URL: https://mgm.gov.tr/?il=Ankara

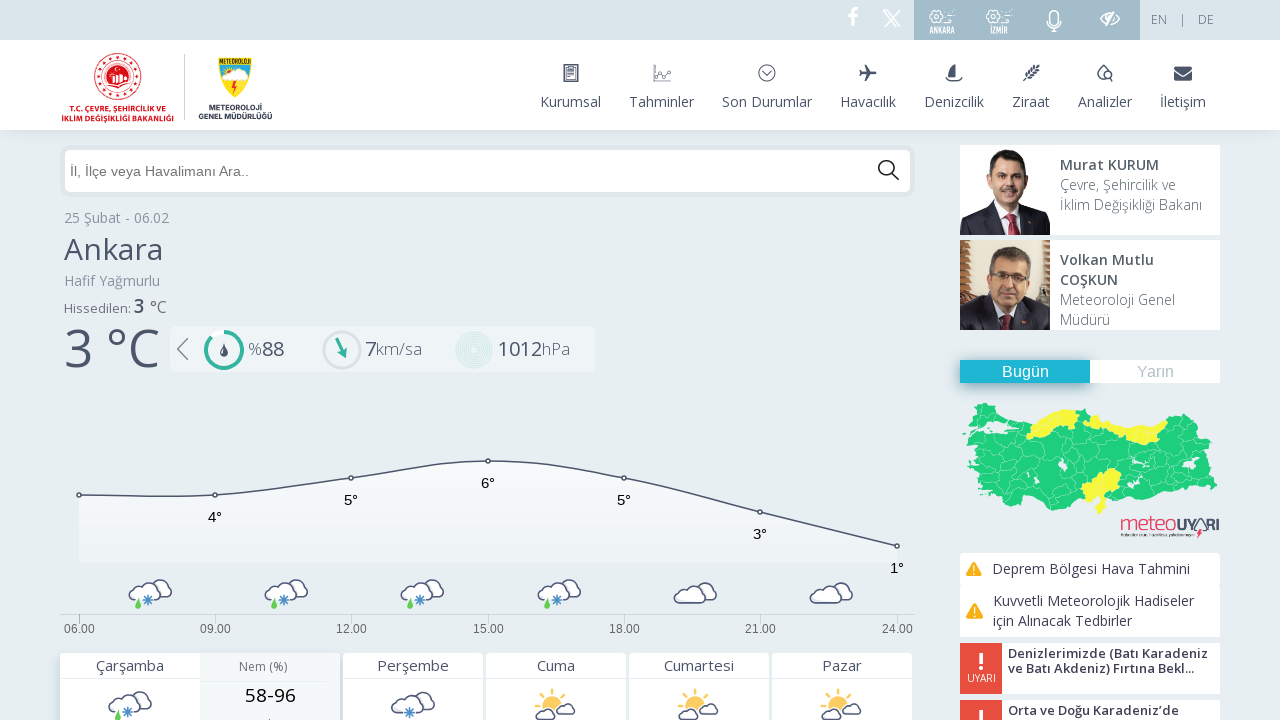

Weather data container loaded on Turkish MGM website for Ankara
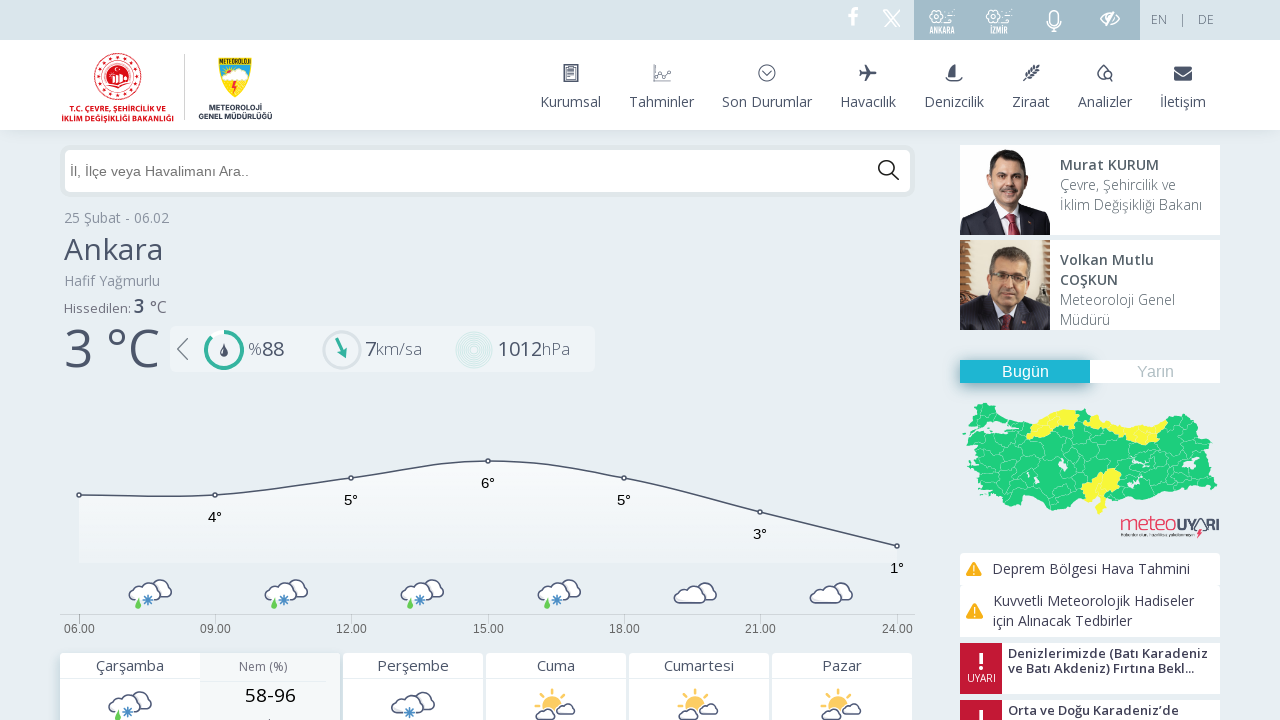

Today's weather description element verified
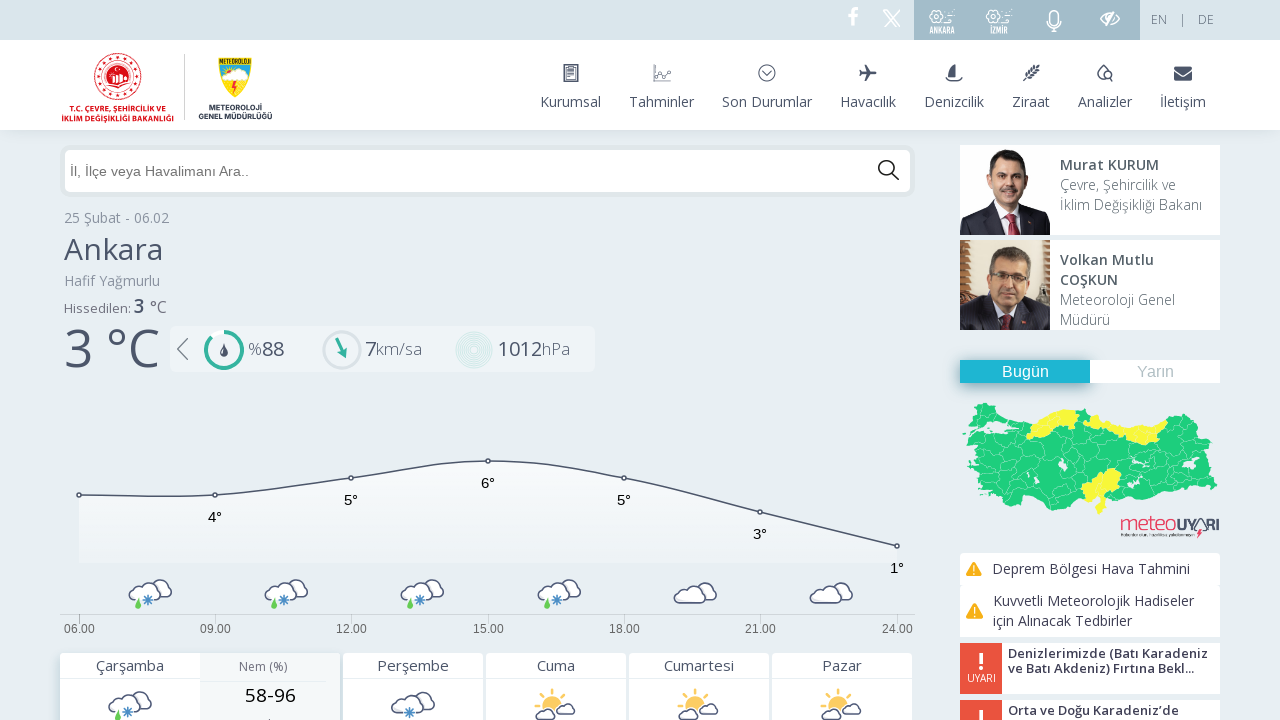

Today's high temperature element verified
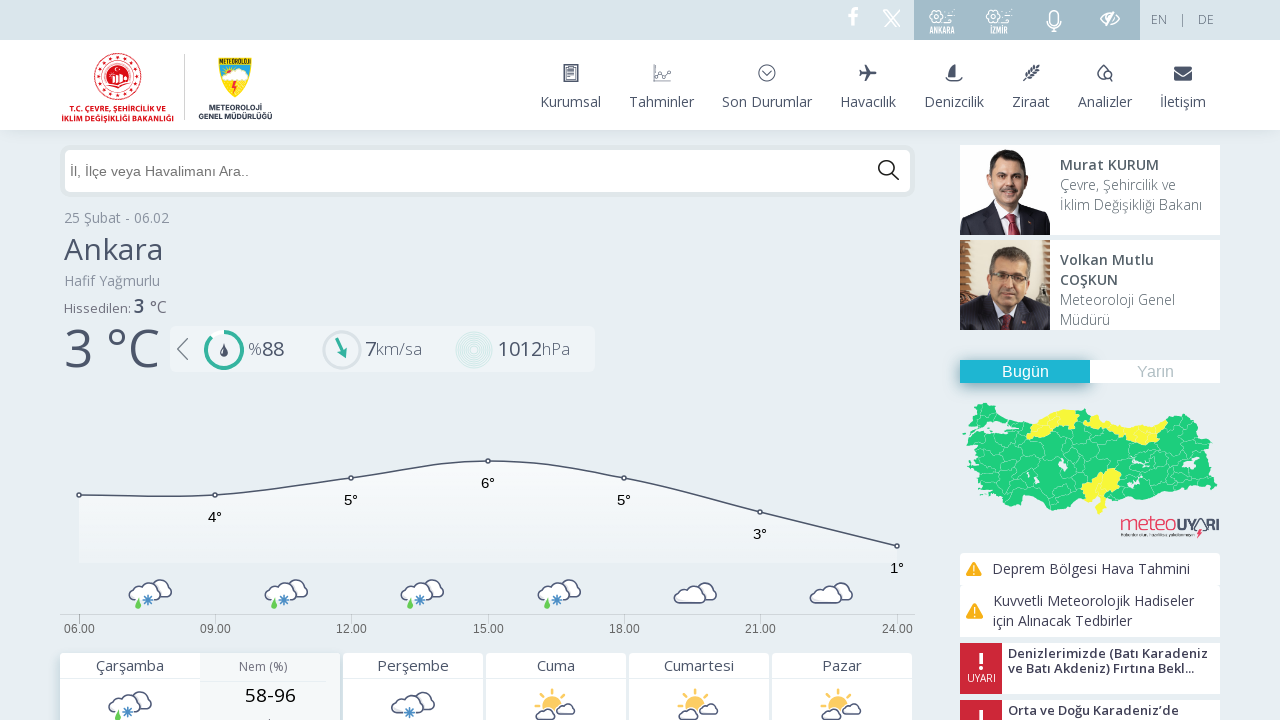

Today's low temperature element verified
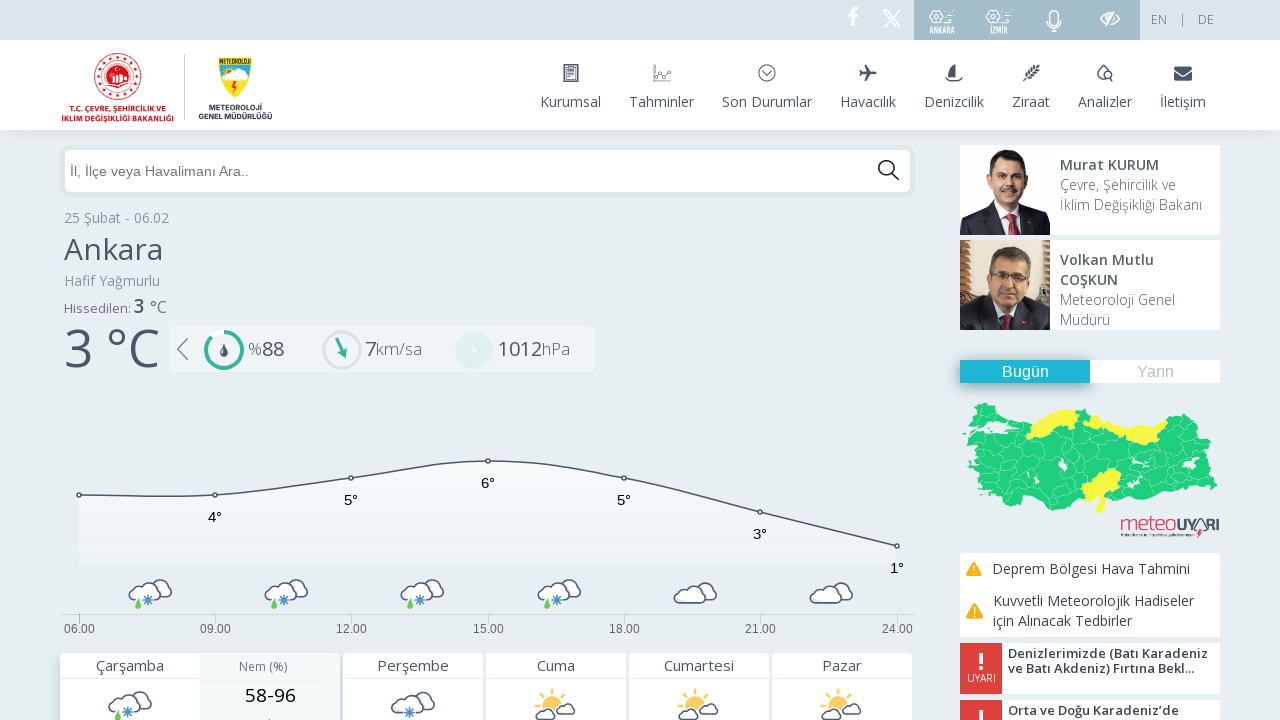

Day 2 forecast date element verified
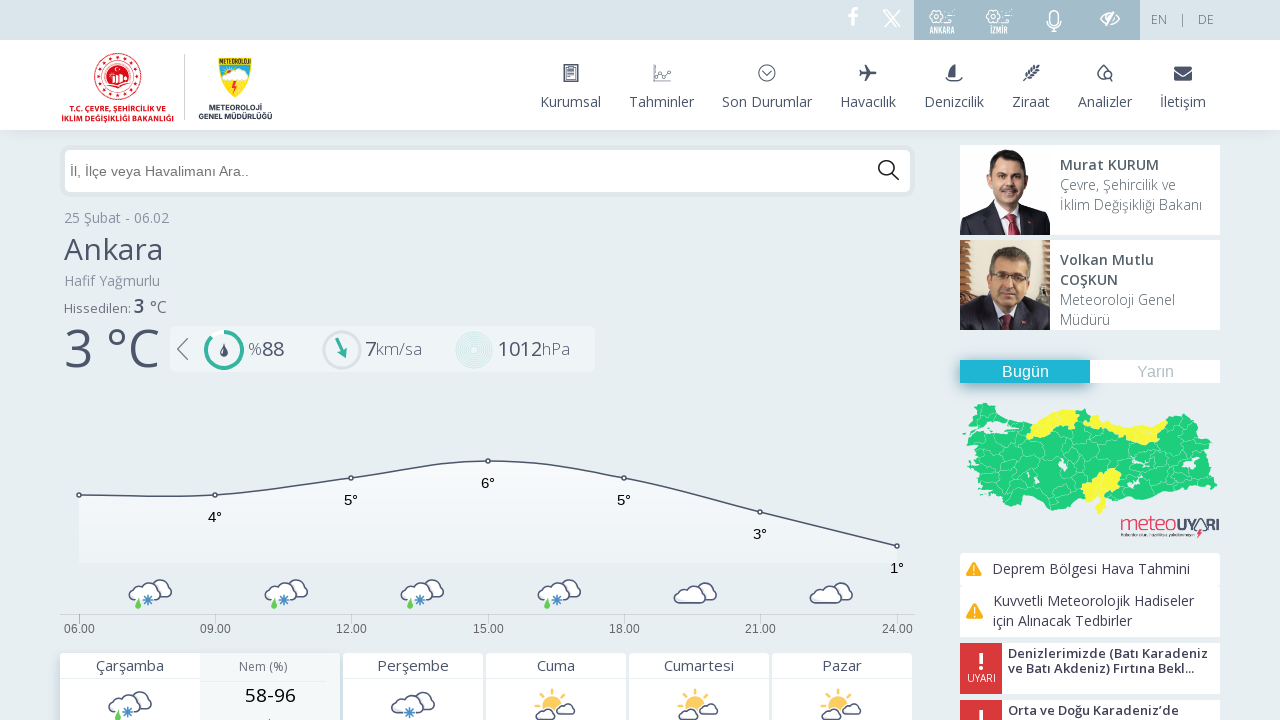

Day 2 weather description element verified
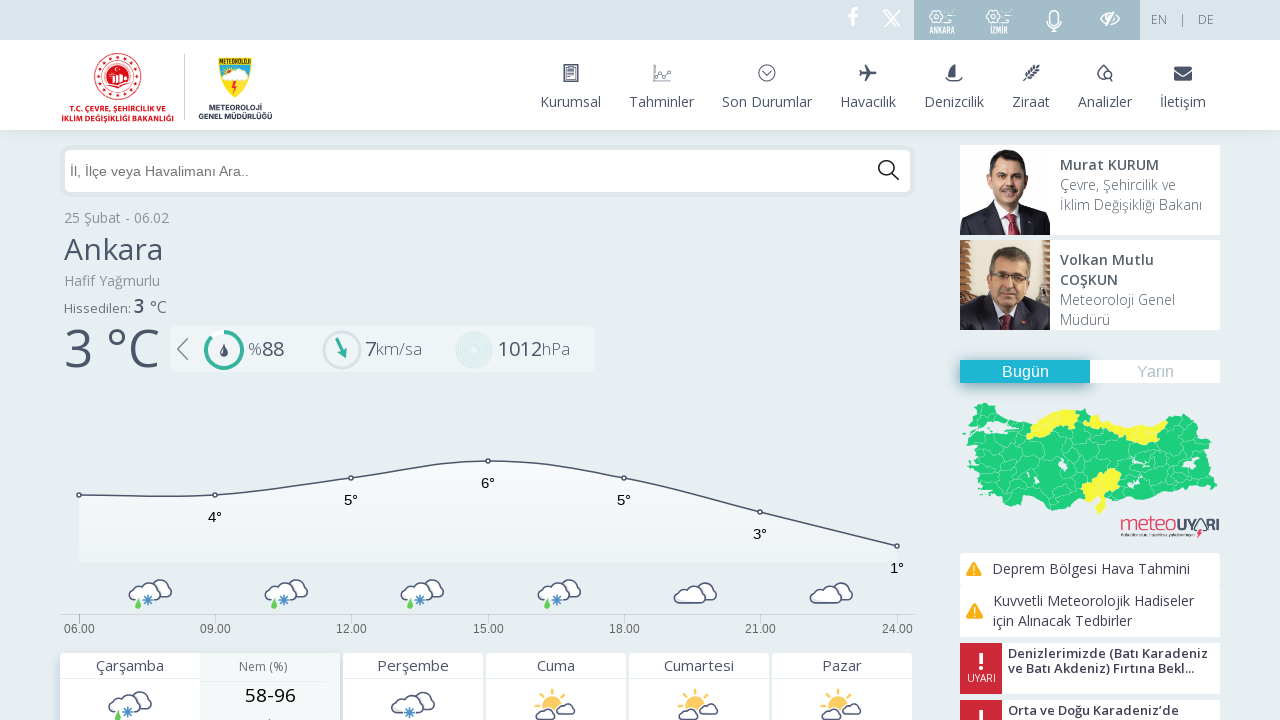

Day 2 high temperature element verified
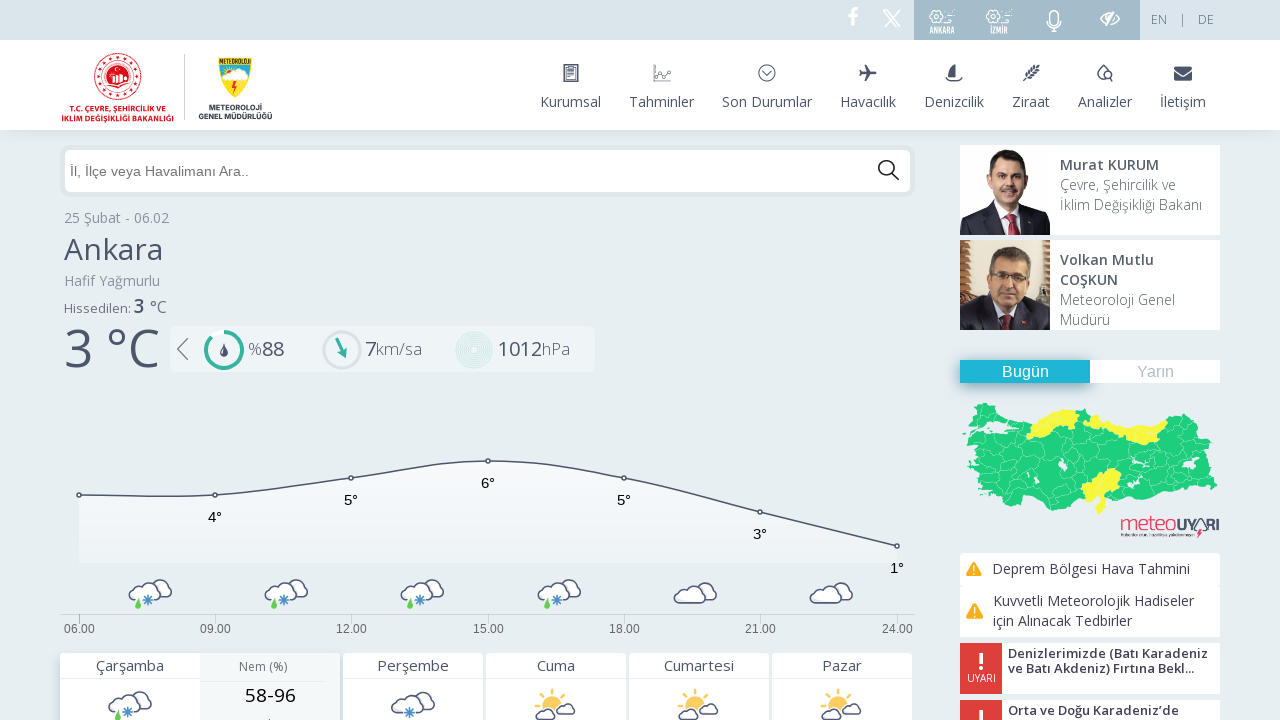

Day 2 low temperature element verified
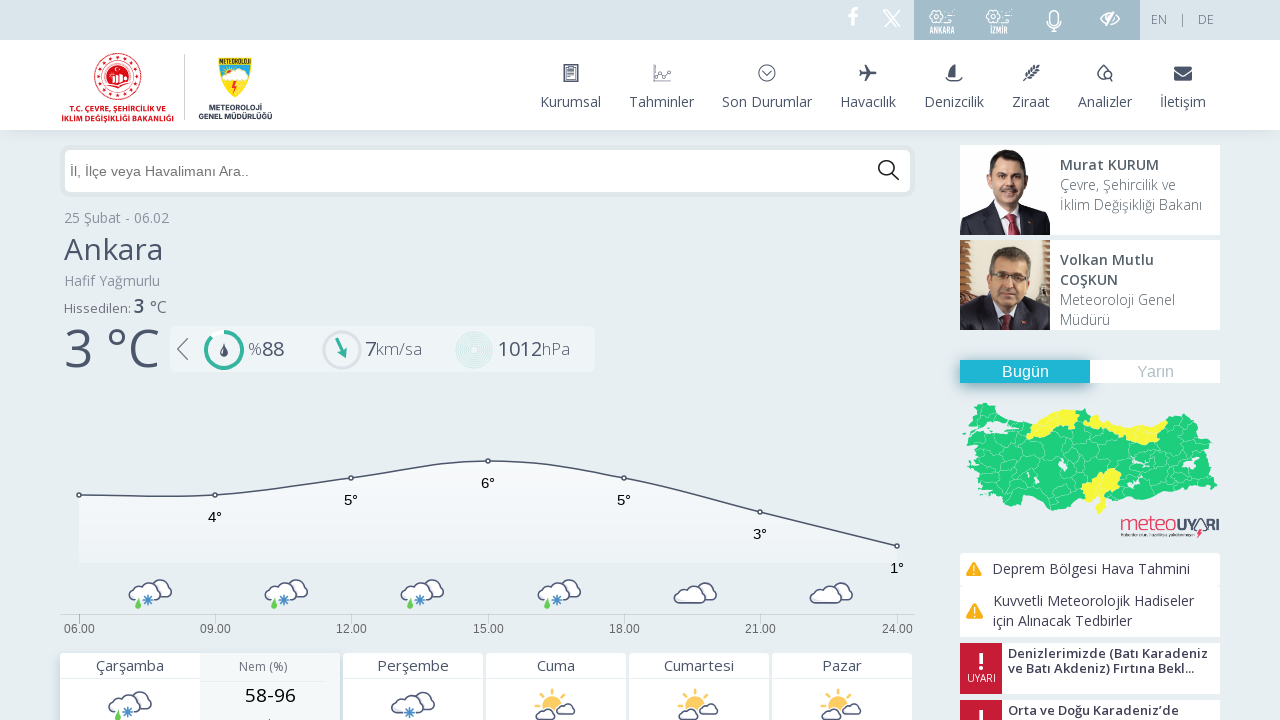

Day 3 forecast date element verified
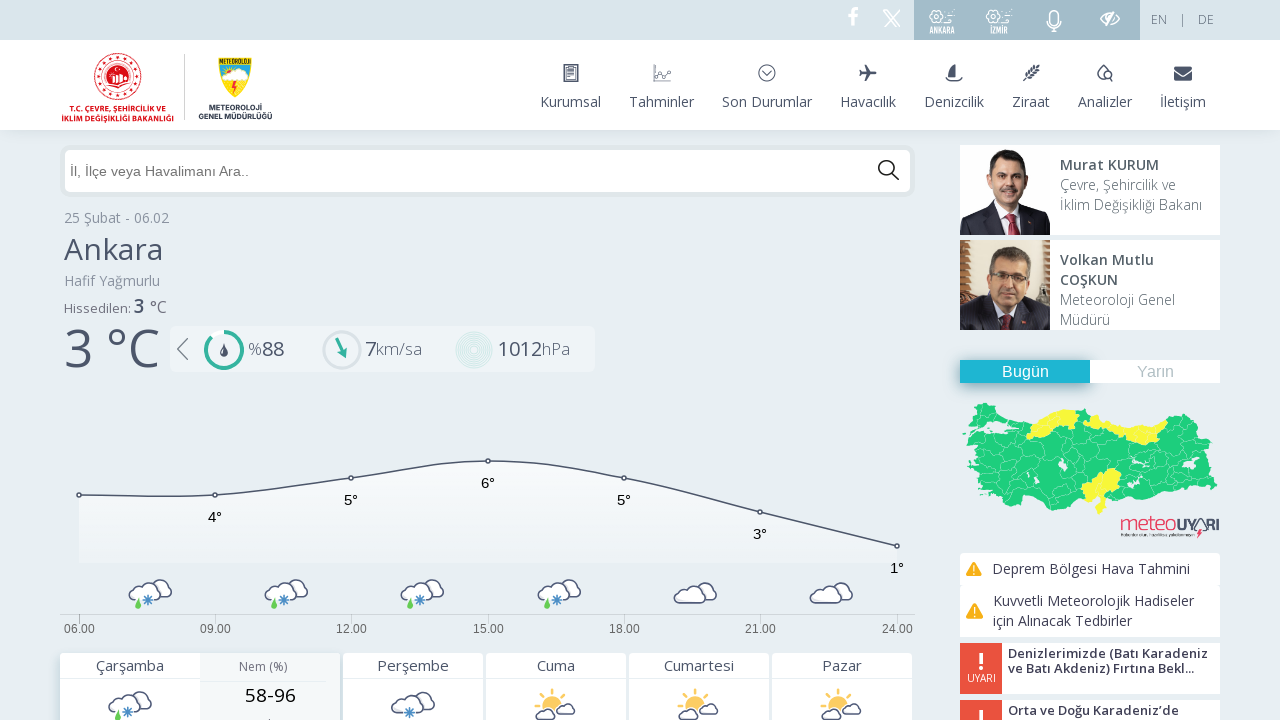

Day 3 weather description element verified
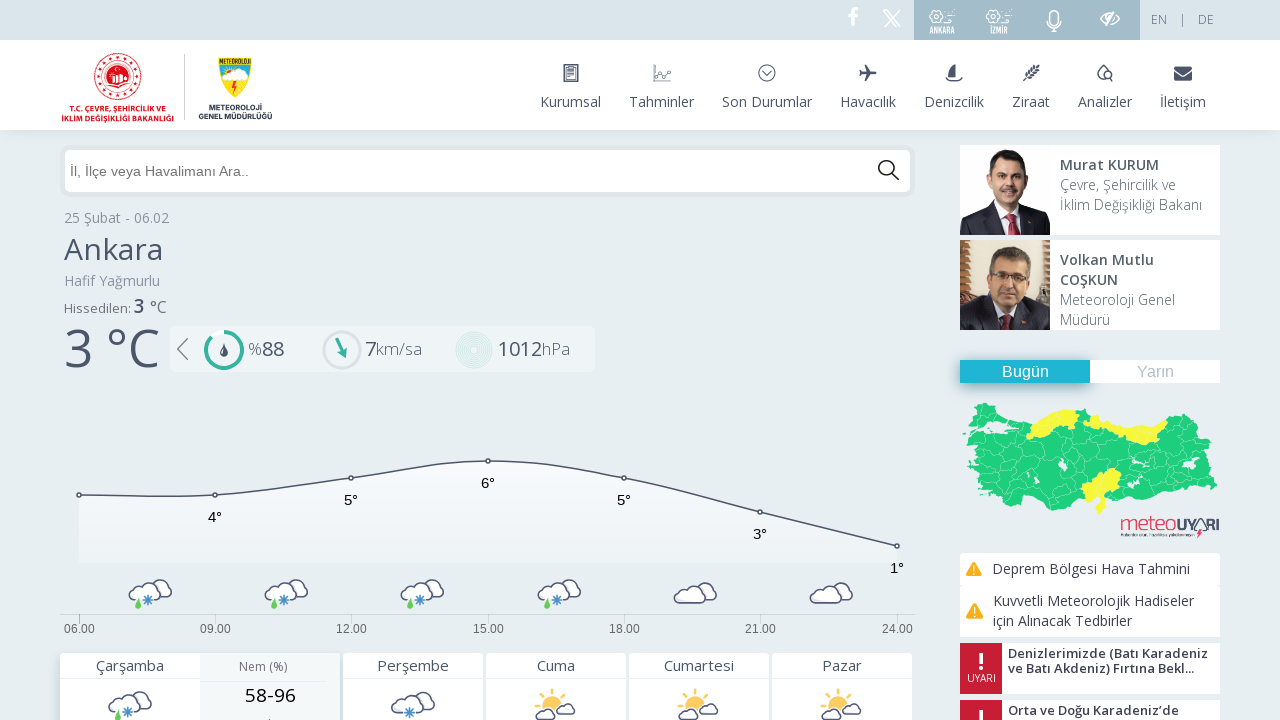

Day 3 high temperature element verified
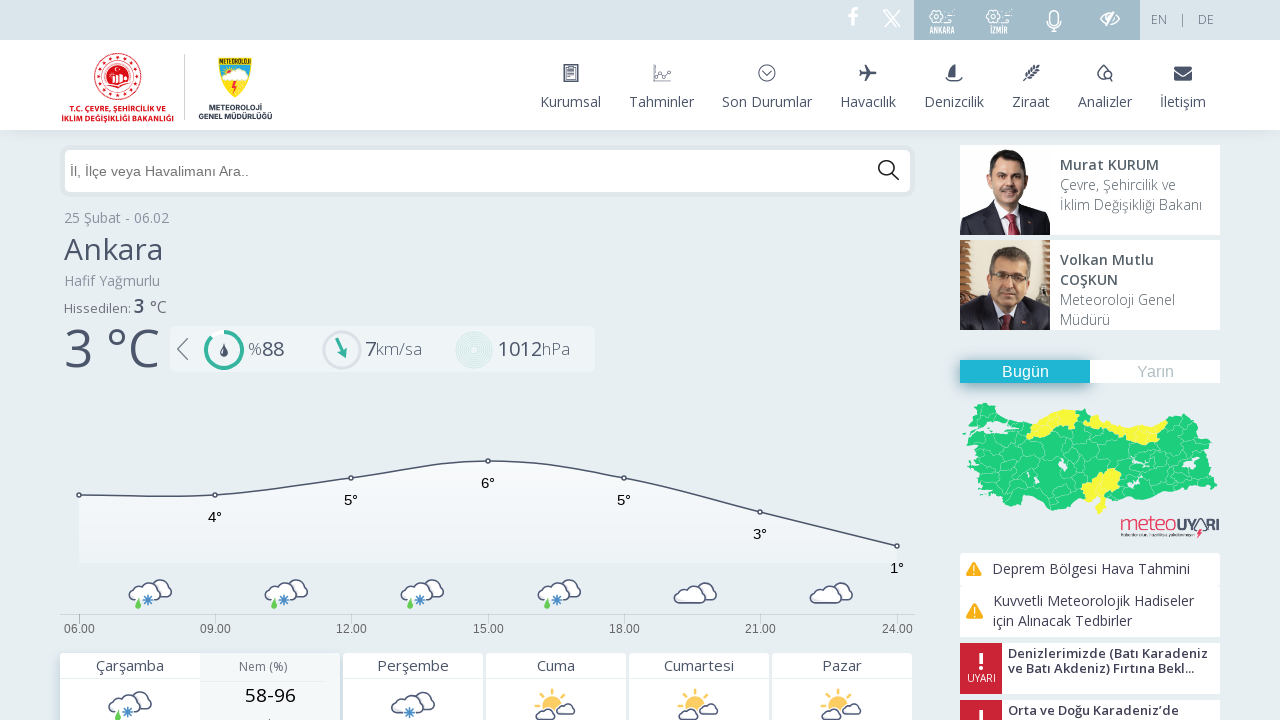

Day 3 low temperature element verified
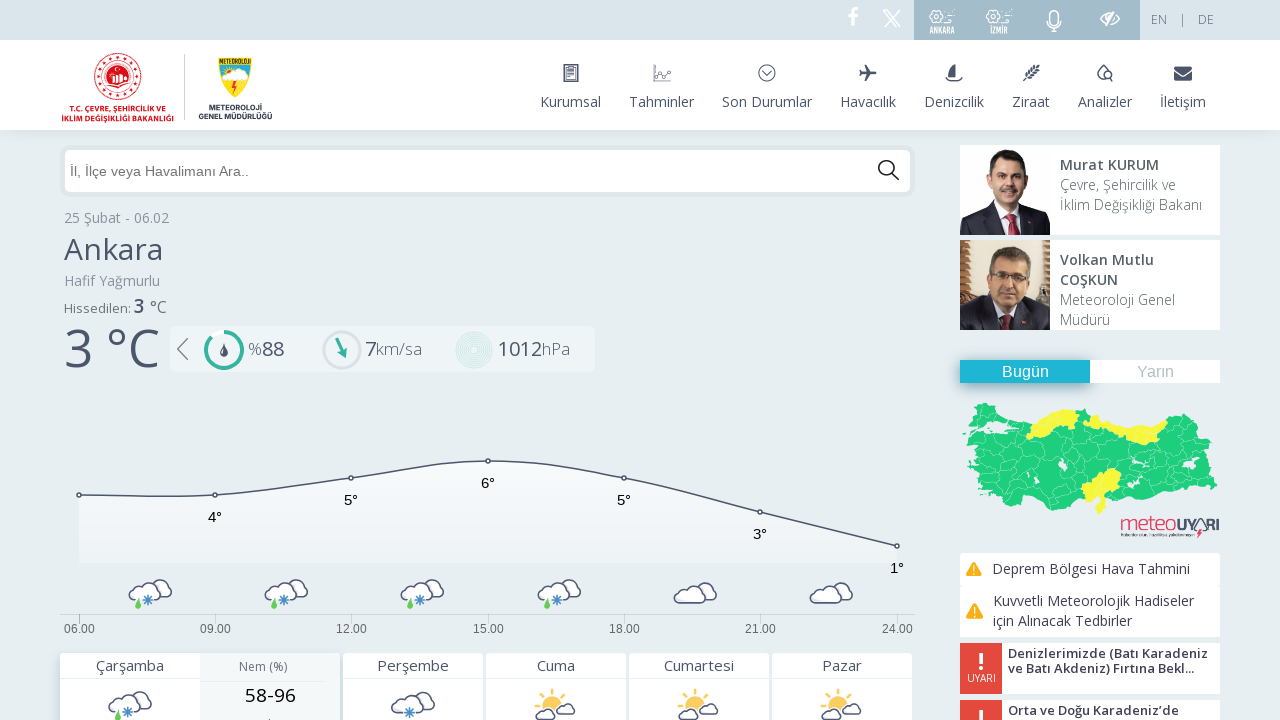

Day 4 forecast date element verified
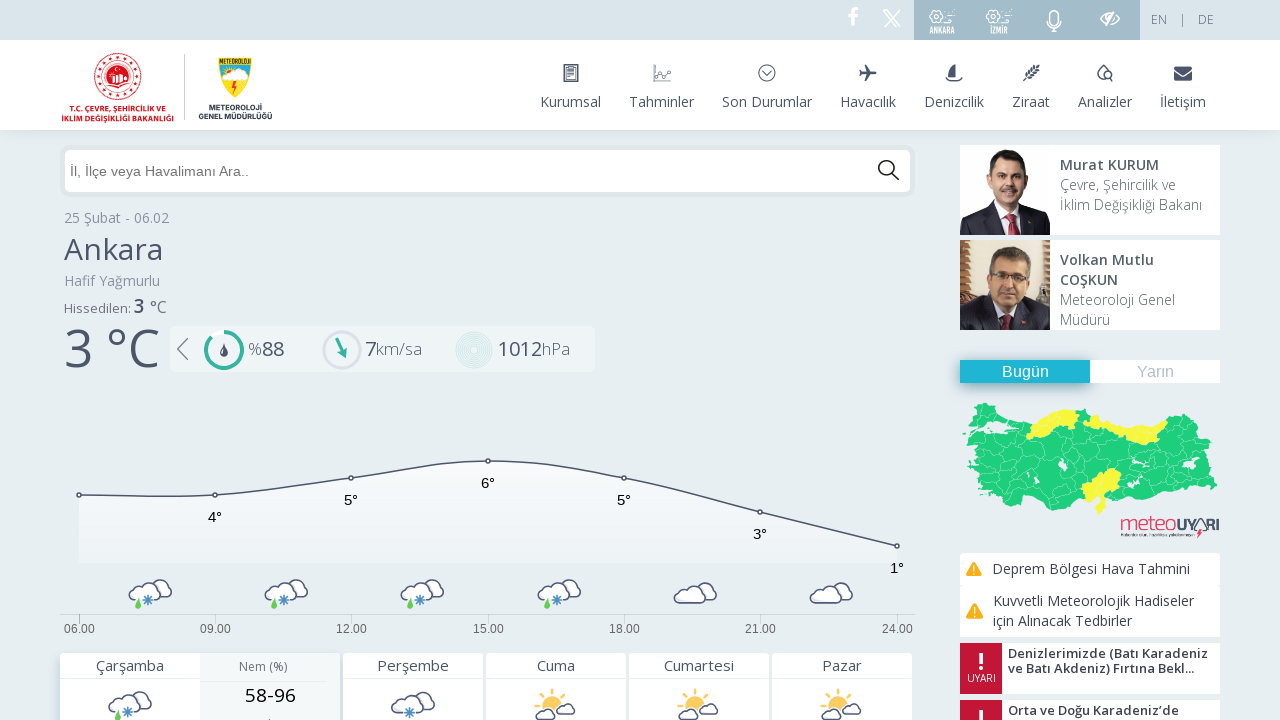

Day 4 weather description element verified
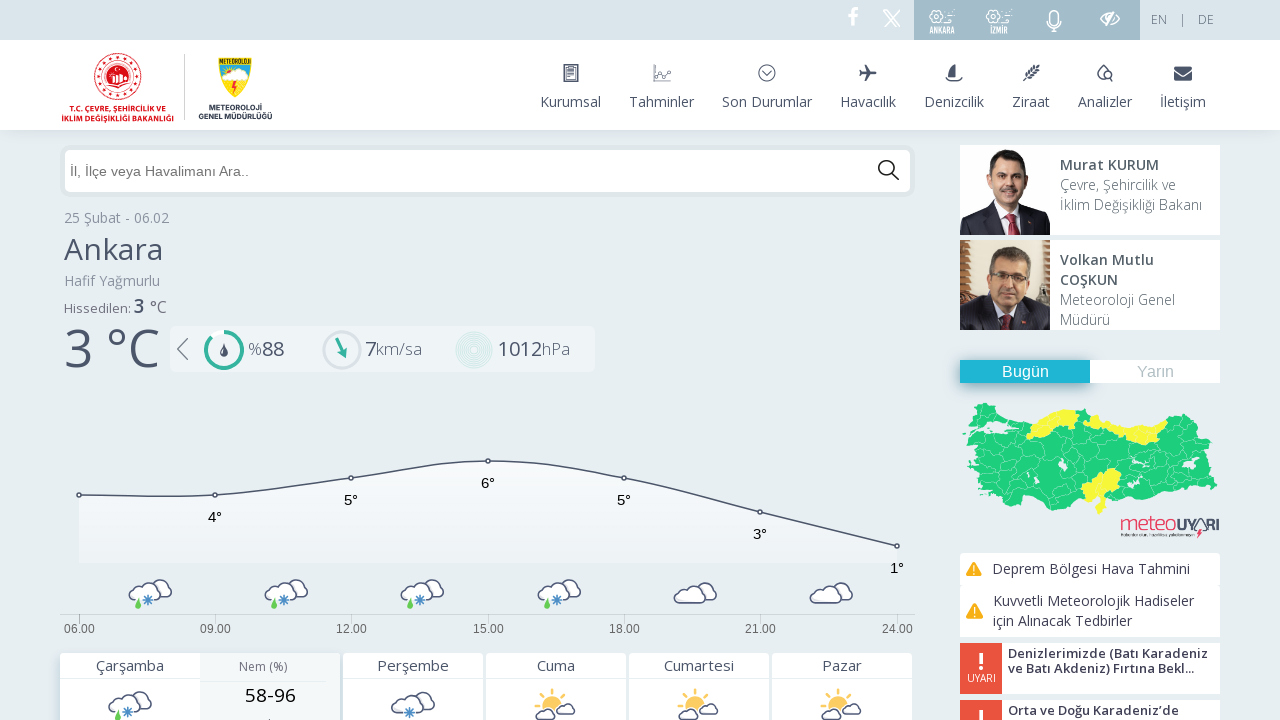

Day 4 high temperature element verified
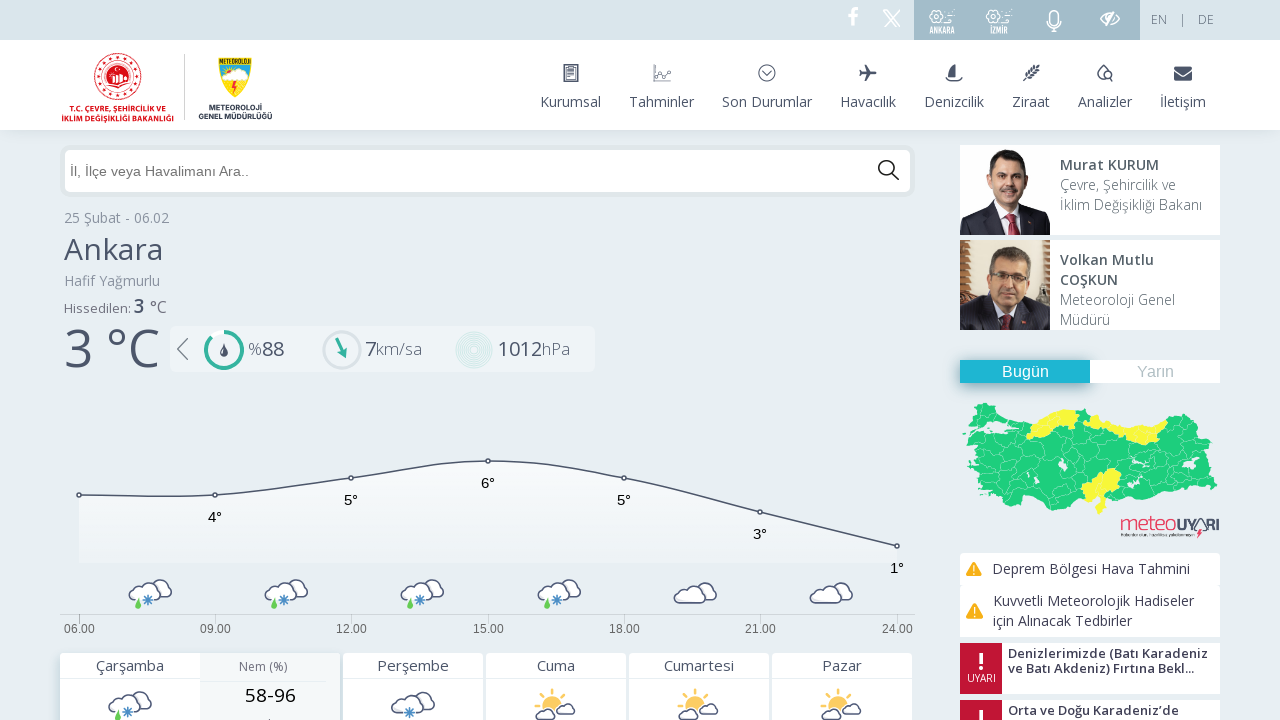

Day 4 low temperature element verified
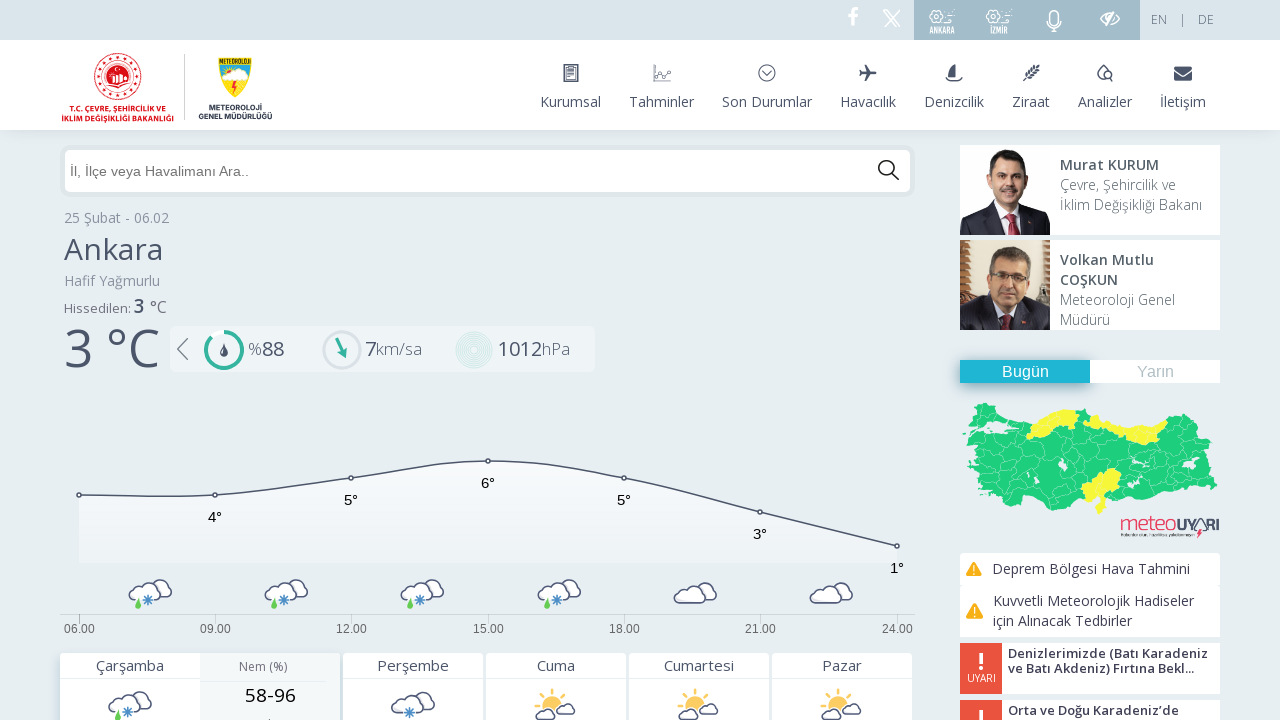

Day 5 forecast date element verified
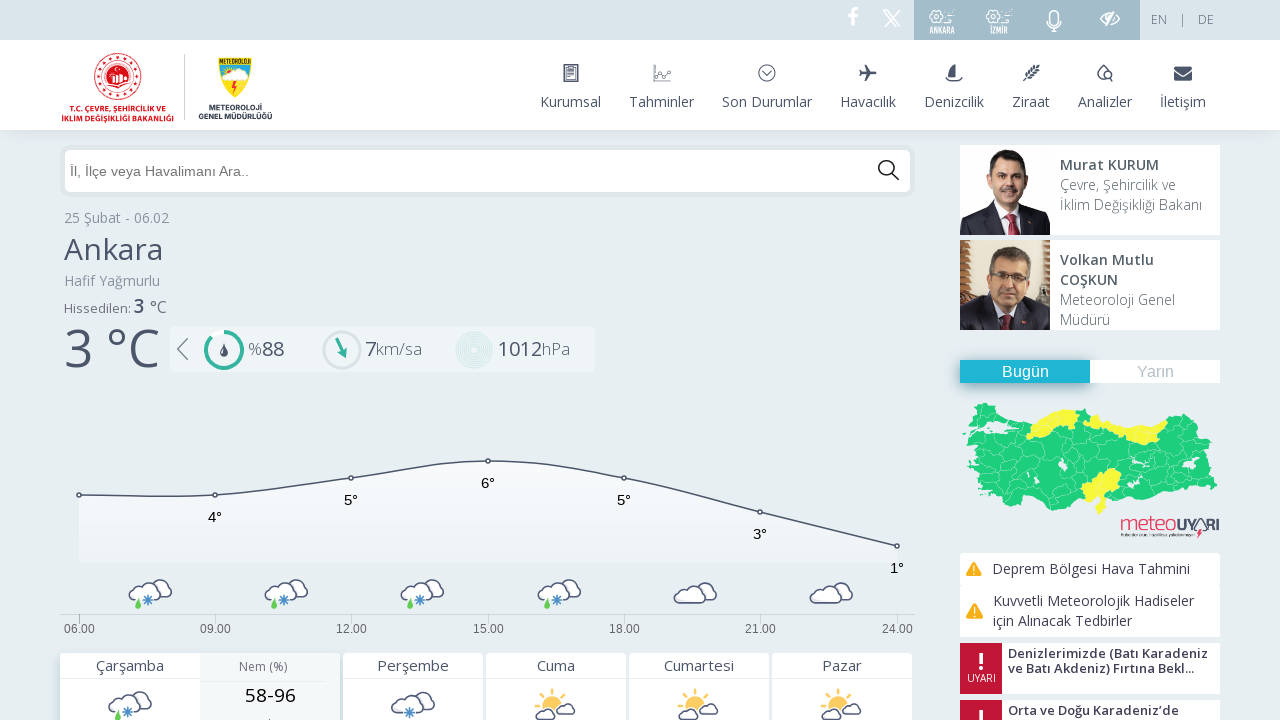

Day 5 weather description element verified
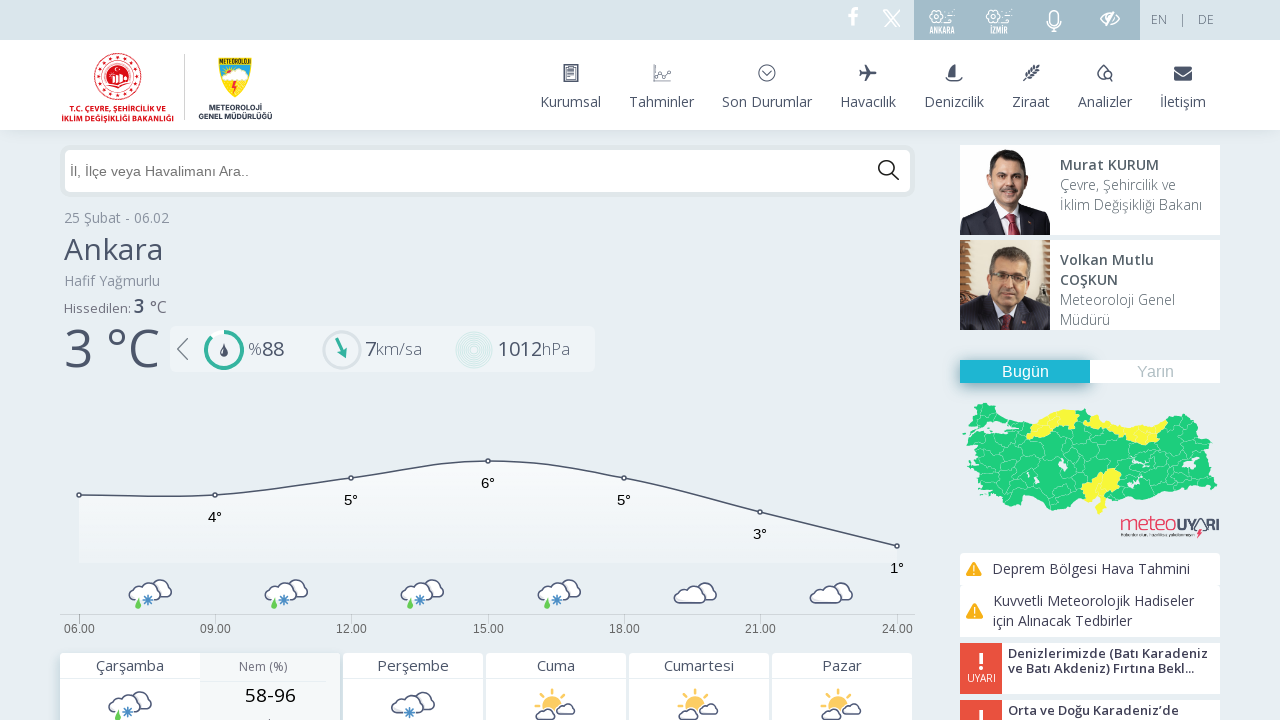

Day 5 high temperature element verified
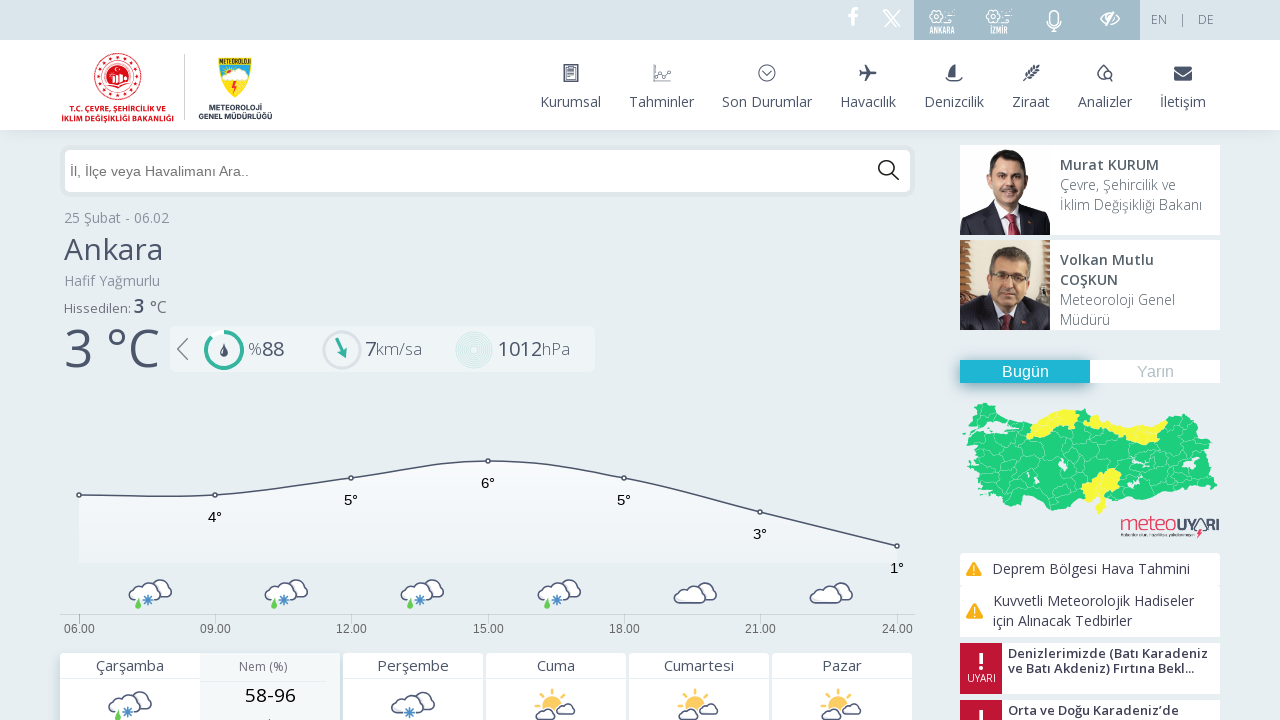

Day 5 low temperature element verified
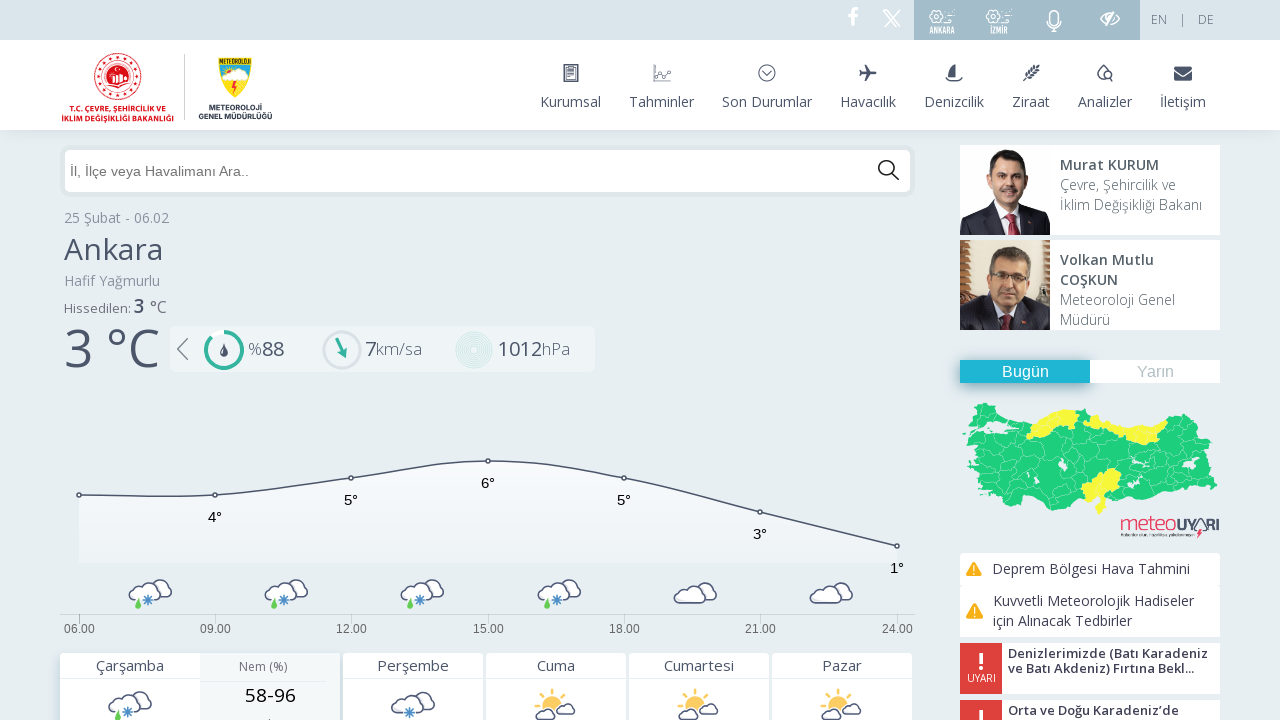

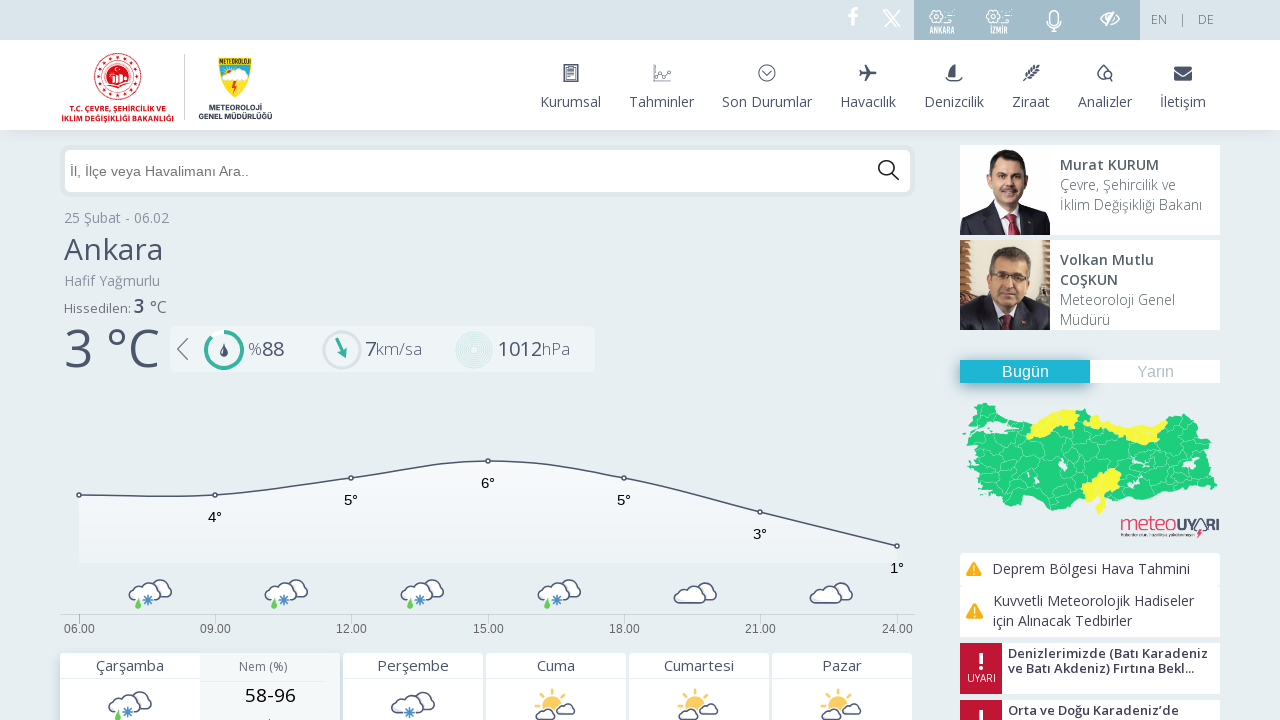